Navigates through the Shifting Content example page and counts the number of menu elements

Starting URL: https://the-internet.herokuapp.com/

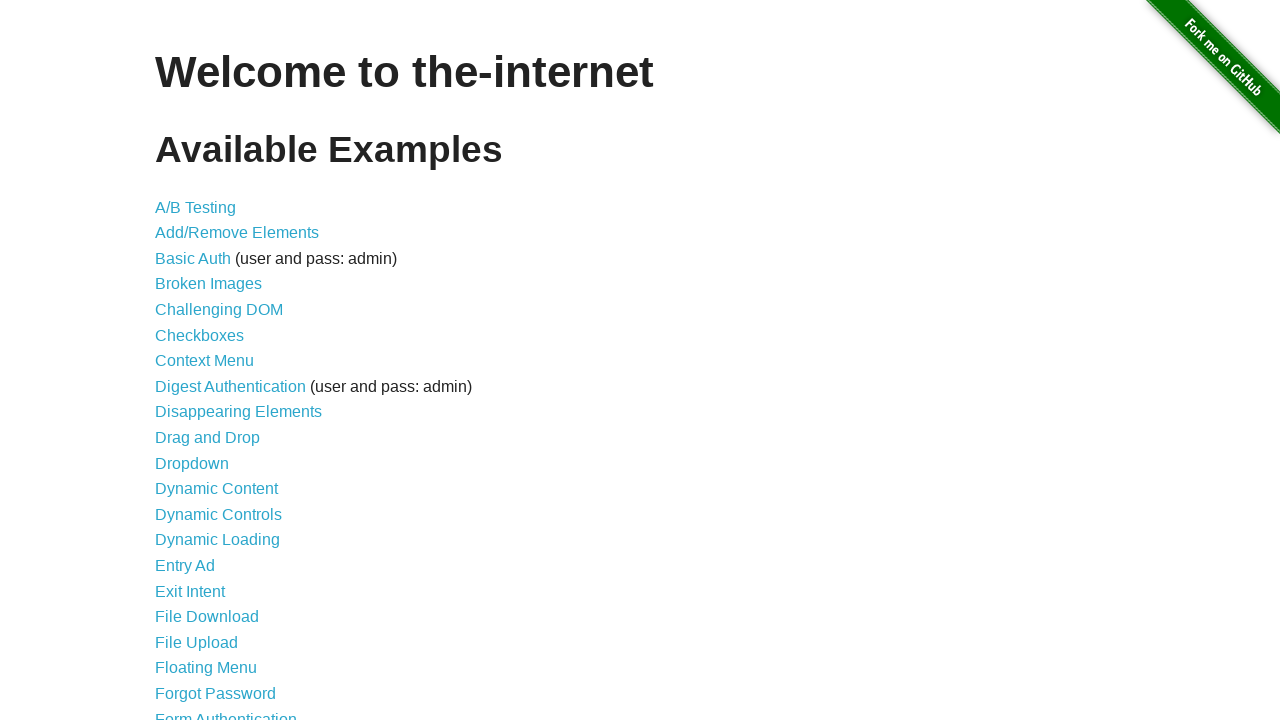

Clicked on 'Shifting Content' link at (212, 523) on text=Shifting Content
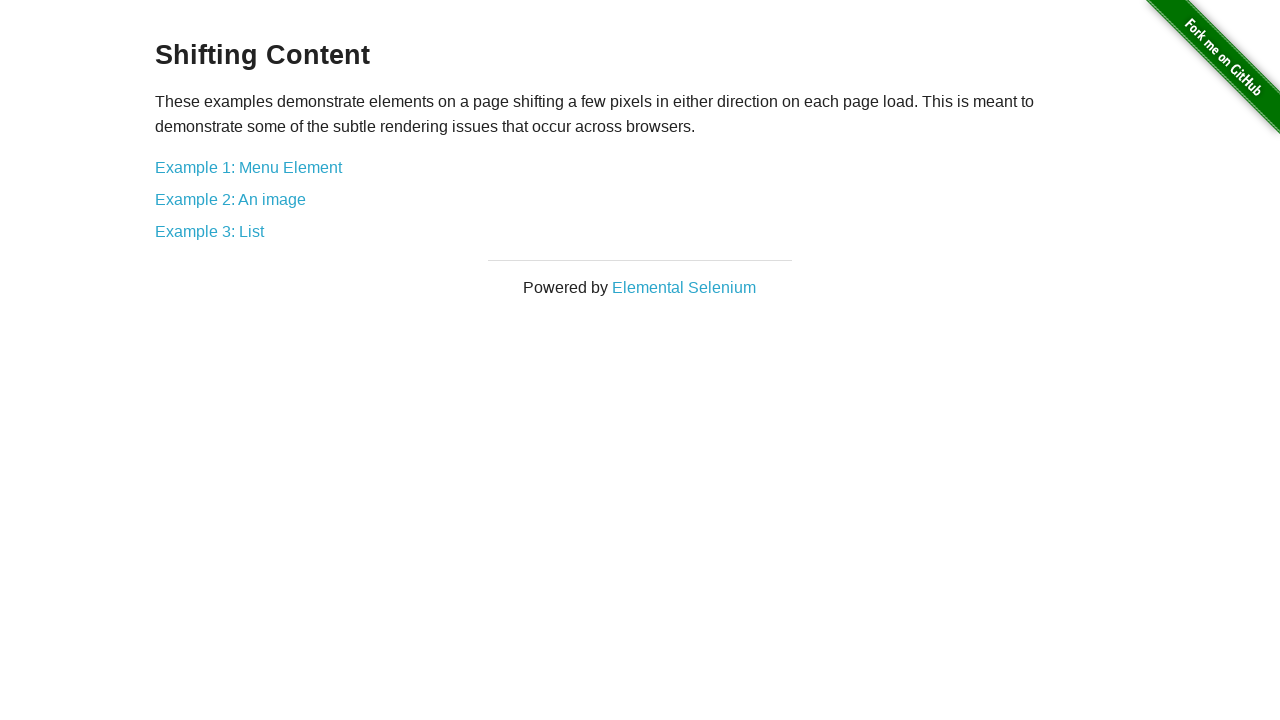

Clicked on 'Example 1: Menu Element' link at (248, 167) on text=Example 1: Menu Element
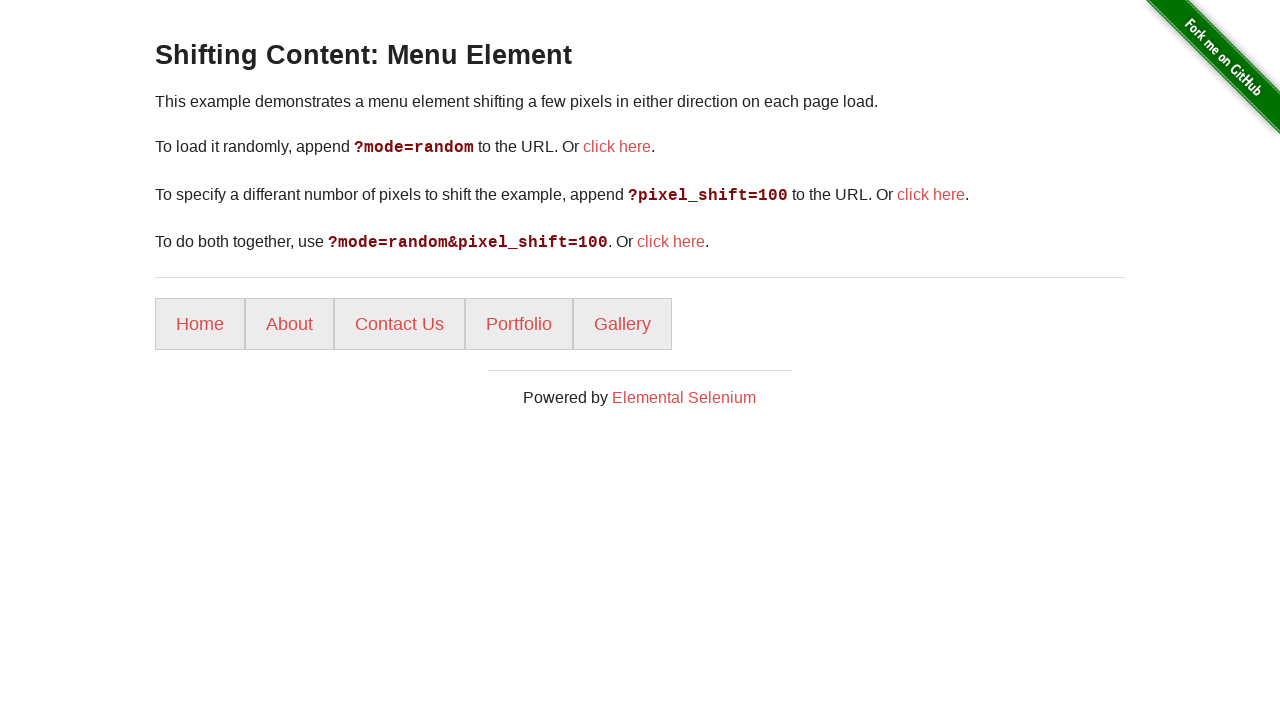

Waited for menu list items to load
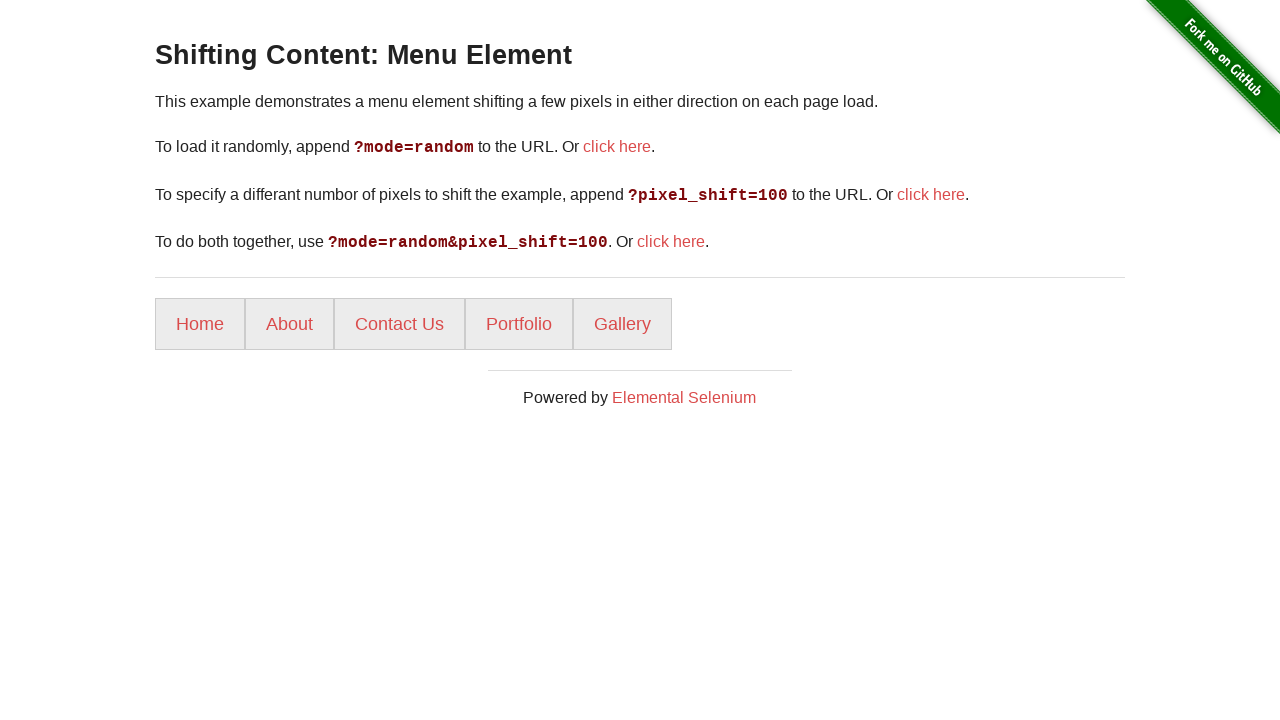

Retrieved all menu elements - count: 5
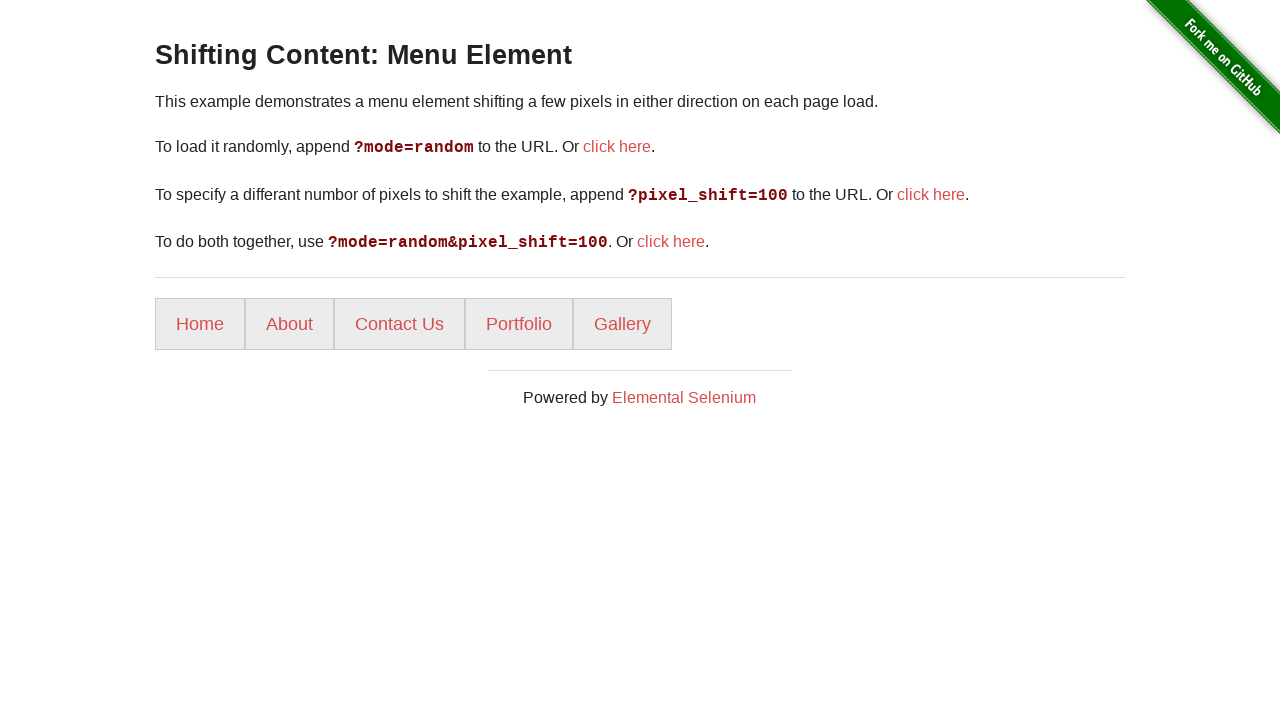

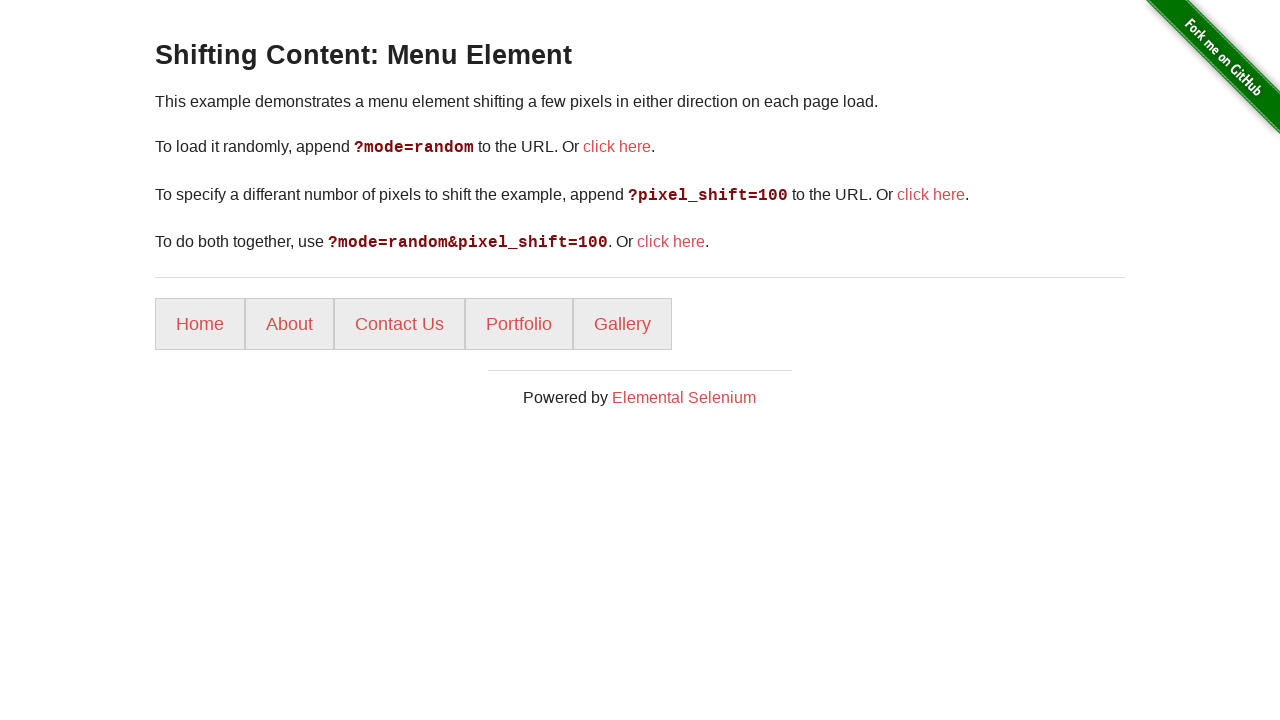